Tests navigation through the "New" menu by hovering and clicking on men's and women's submenu items

Starting URL: https://helix-watches.com/

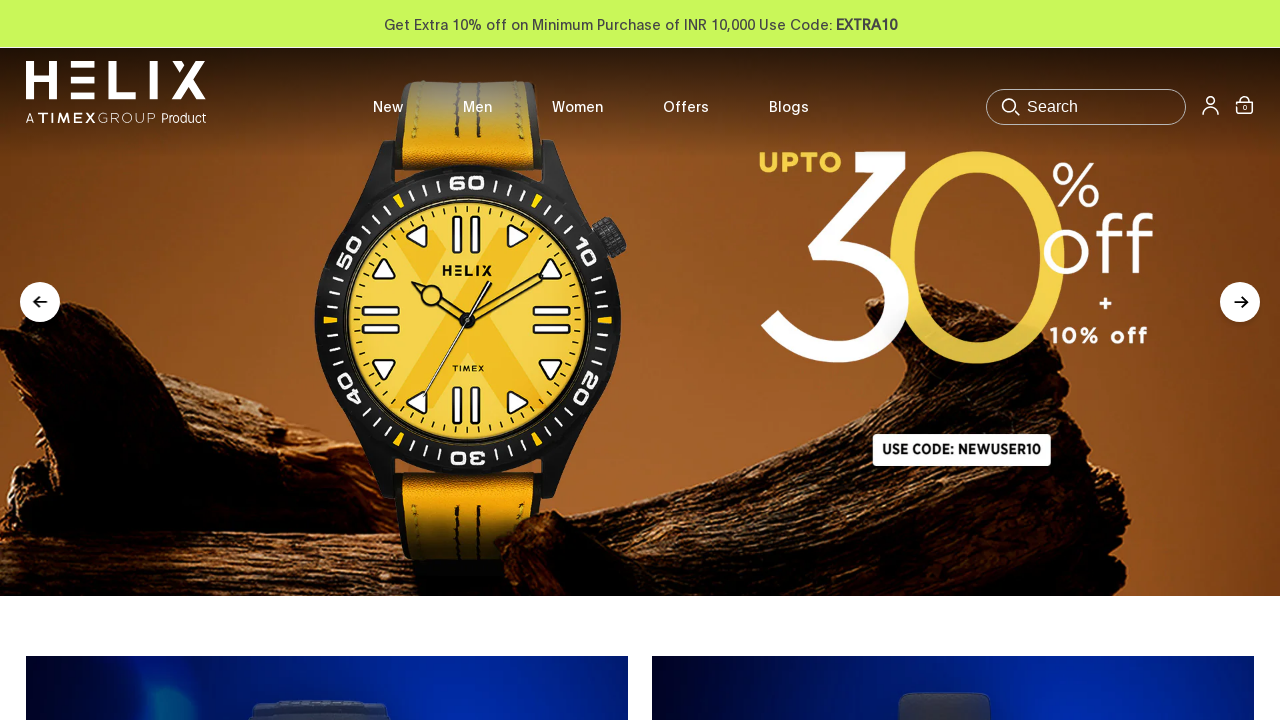

Hovered over the 'New' menu at (388, 107) on #new
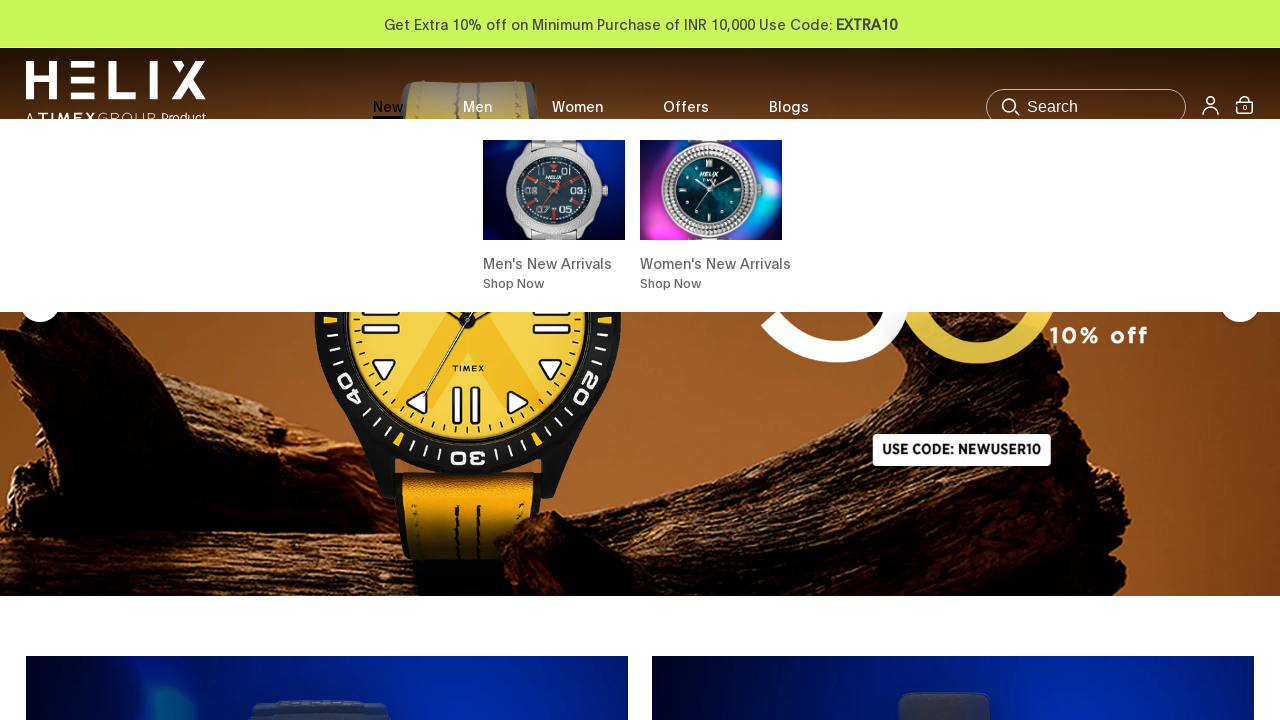

Clicked on men's new arrivals image at (554, 190) on img[src*='helix-men.png']
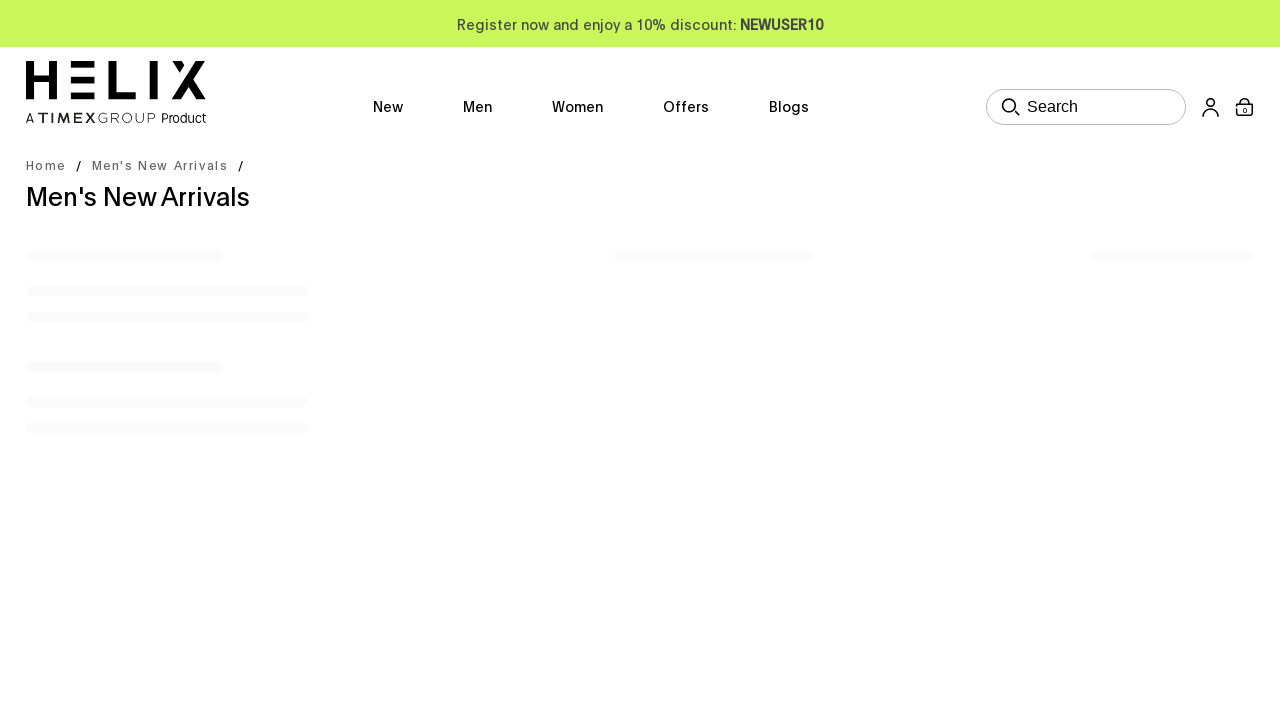

Navigated back from men's new arrivals
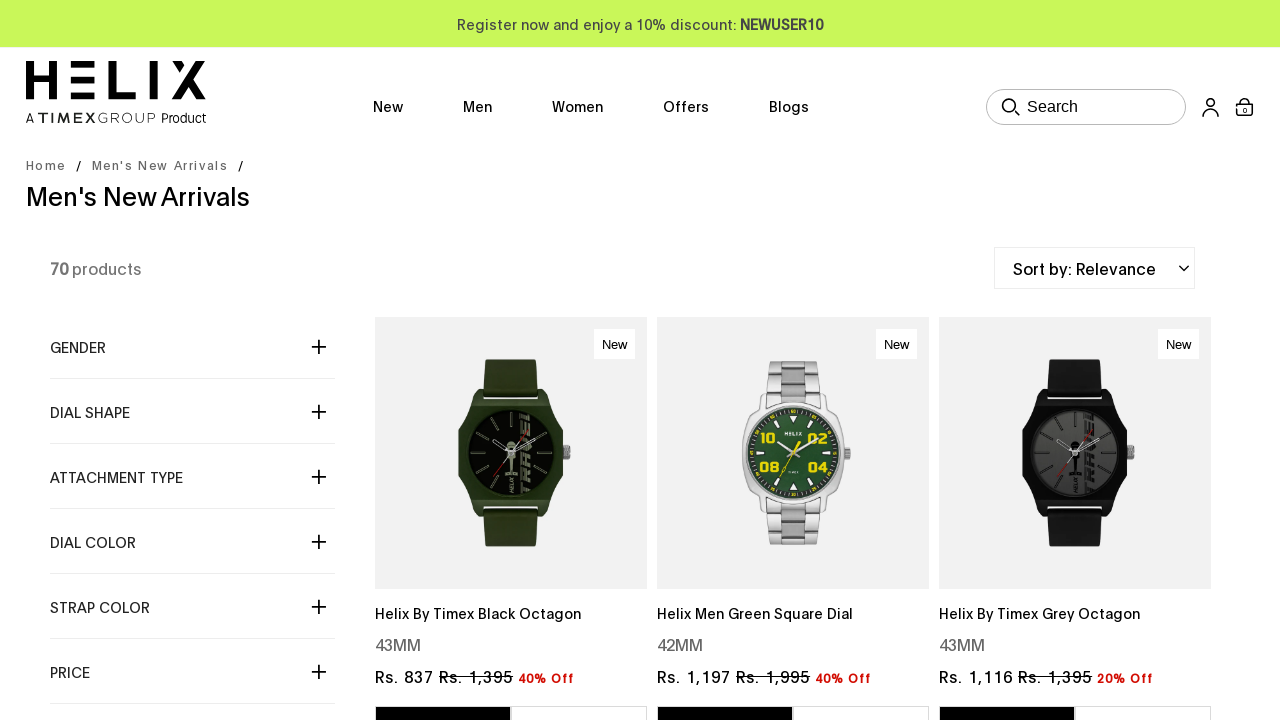

Hovered over the 'New' menu again at (388, 107) on #new
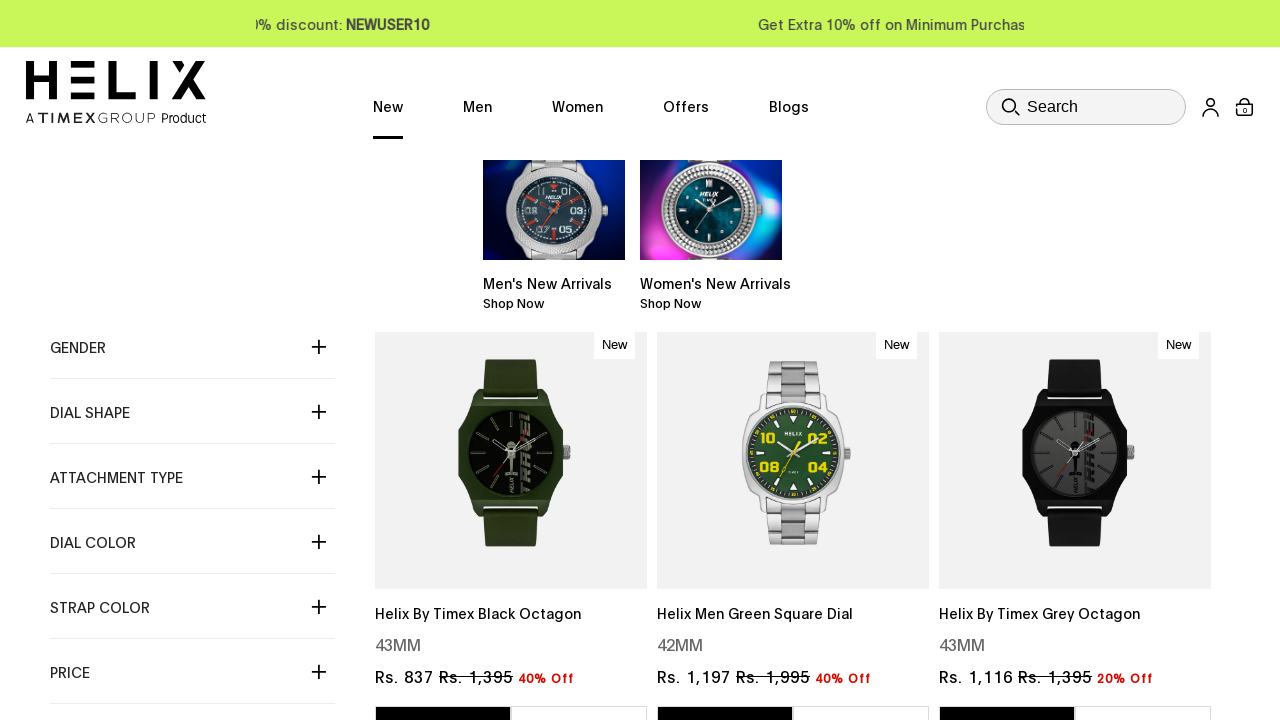

Clicked on women's new arrivals image at (711, 210) on img[src*='awomen-rrival.png']
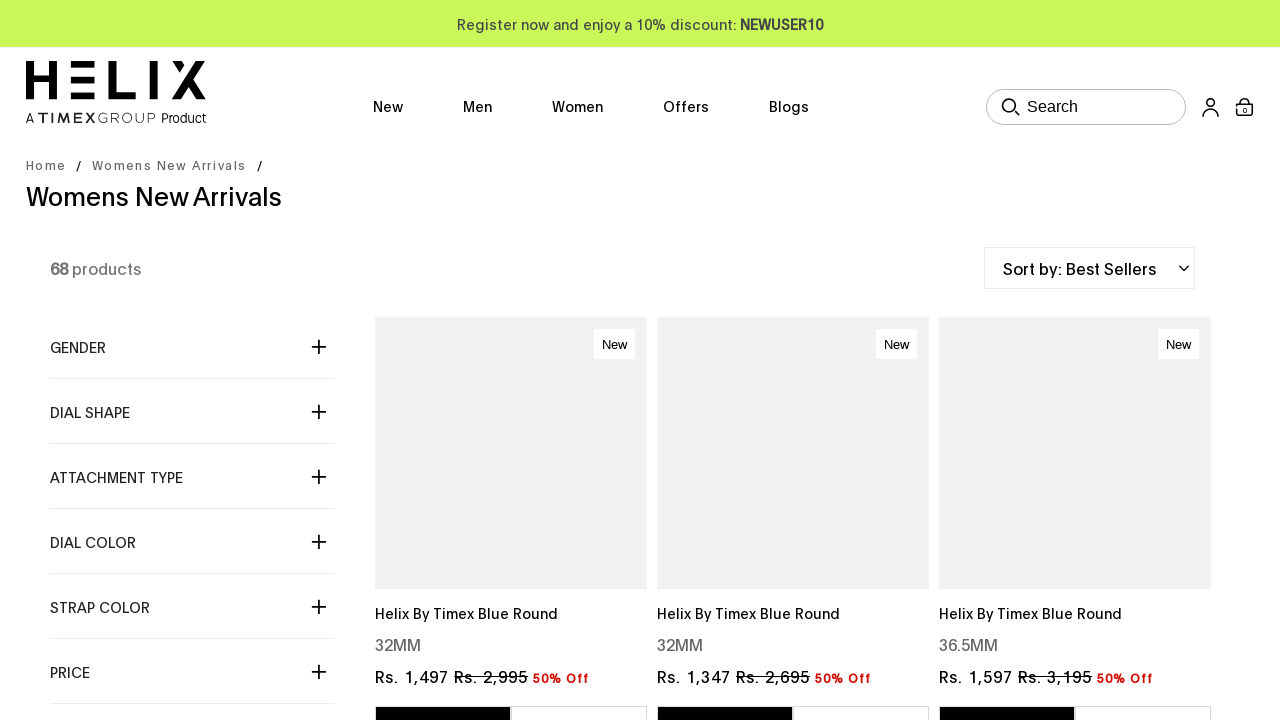

Navigated back from women's new arrivals
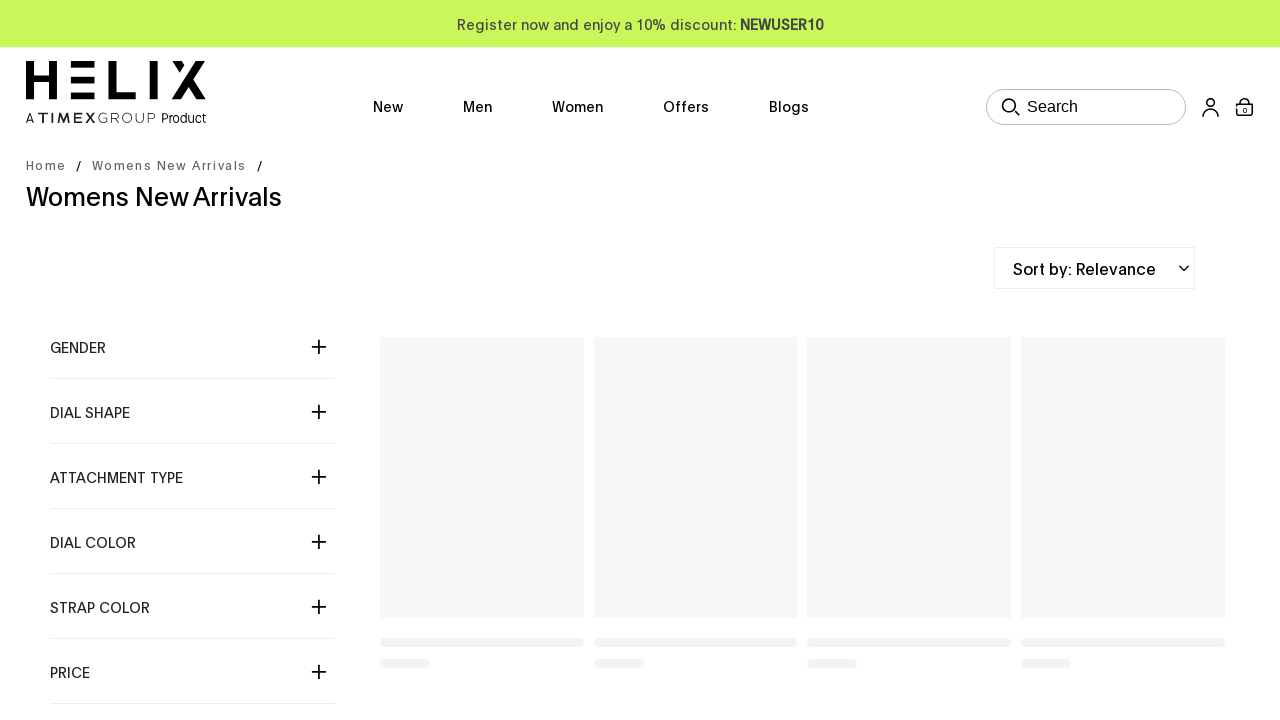

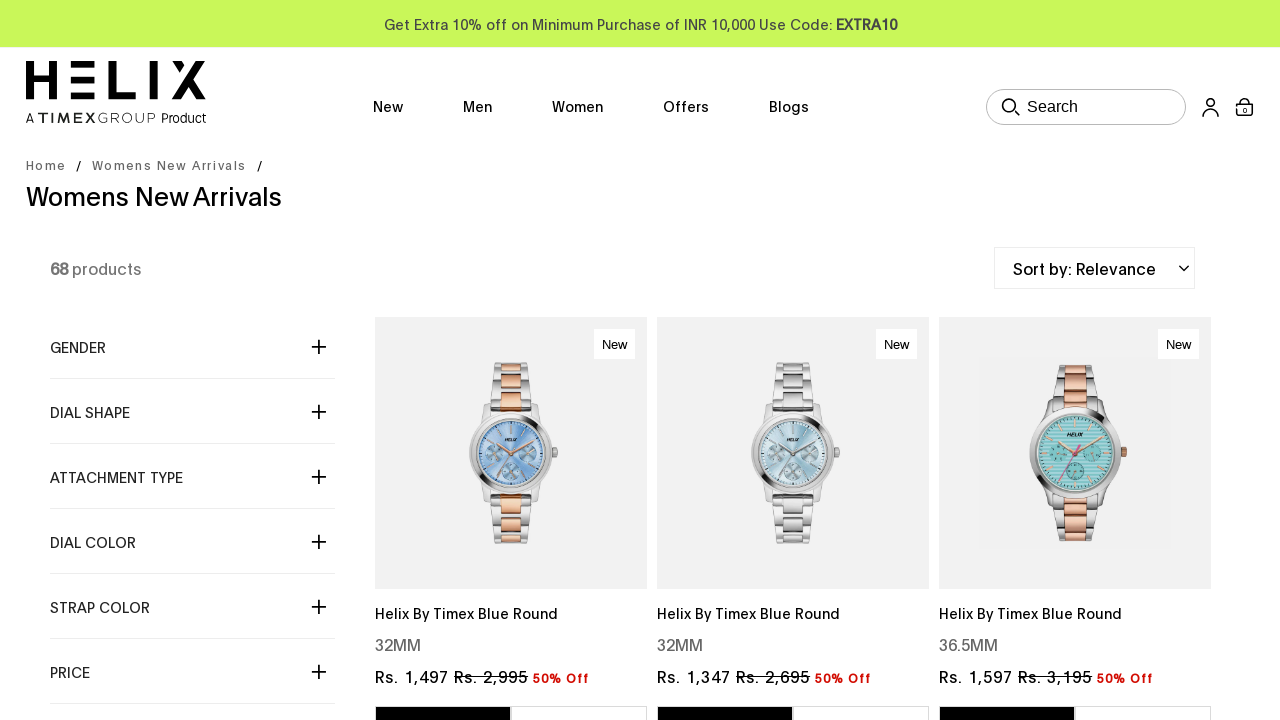